Tests navigating to the VTU (Visvesvaraya Technological University) website with browser notifications disabled and verifies the page loads successfully

Starting URL: https://vtu.ac.in/

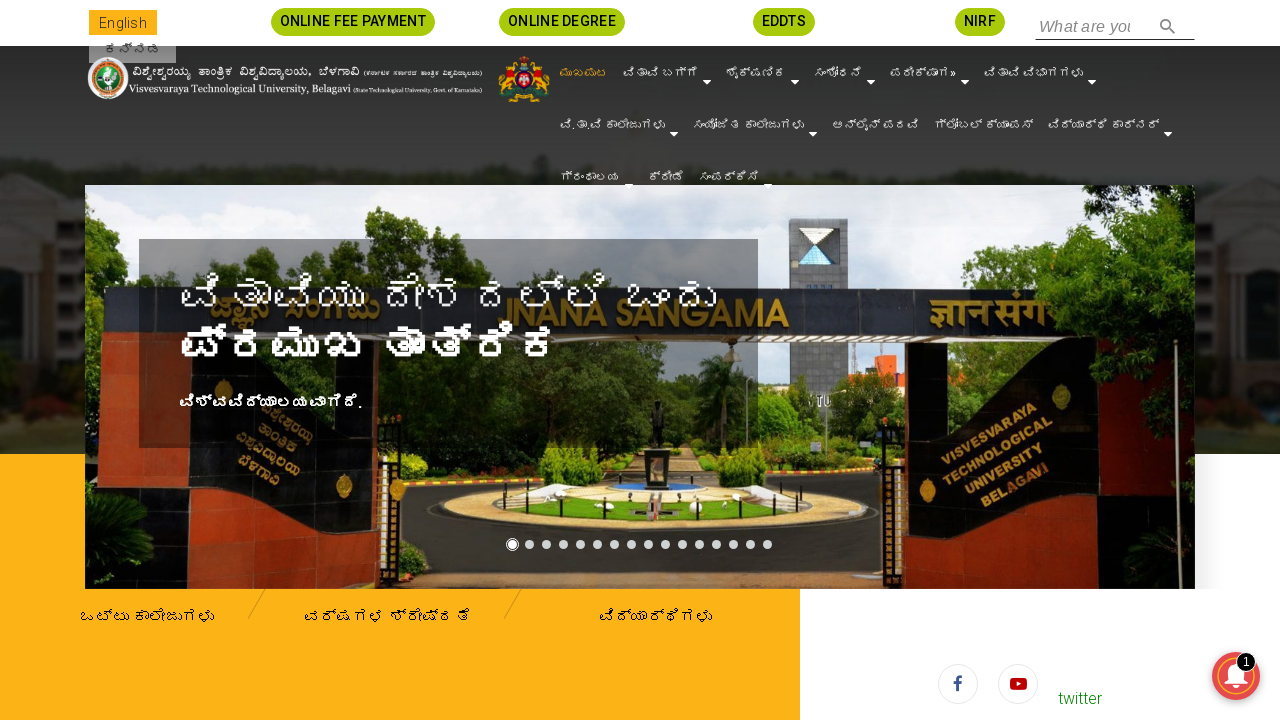

Waited for page to reach networkidle state
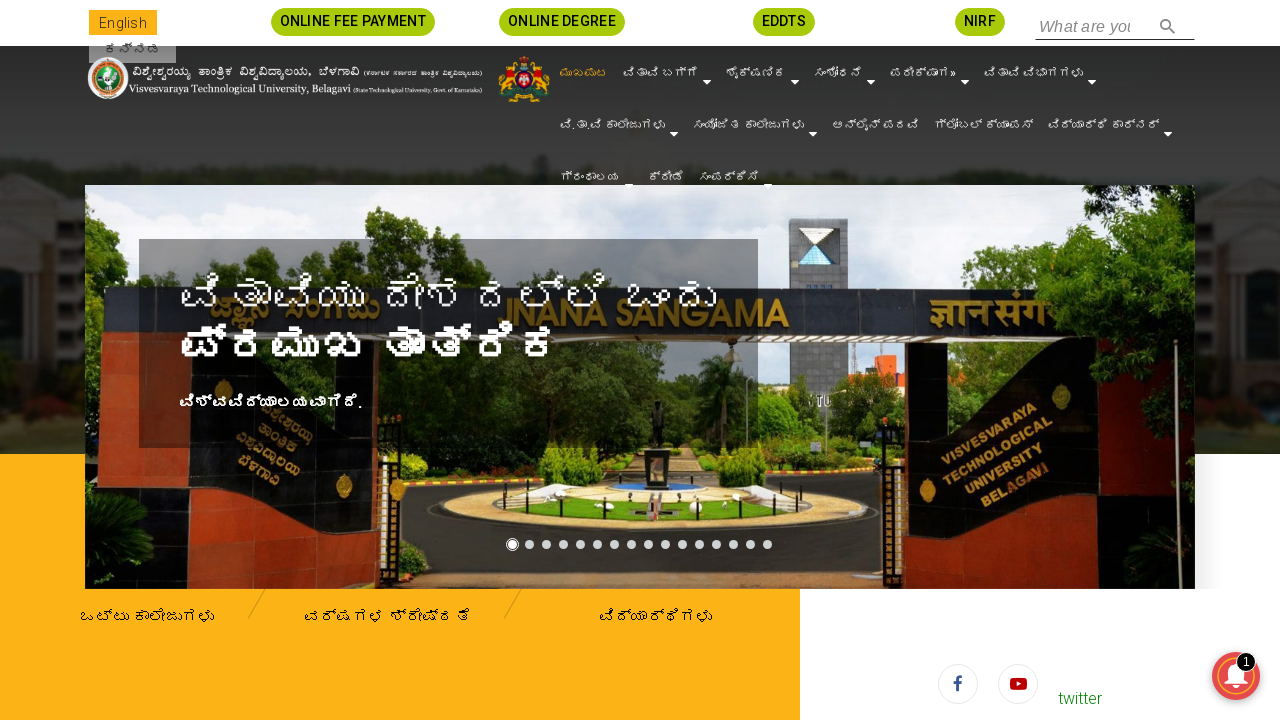

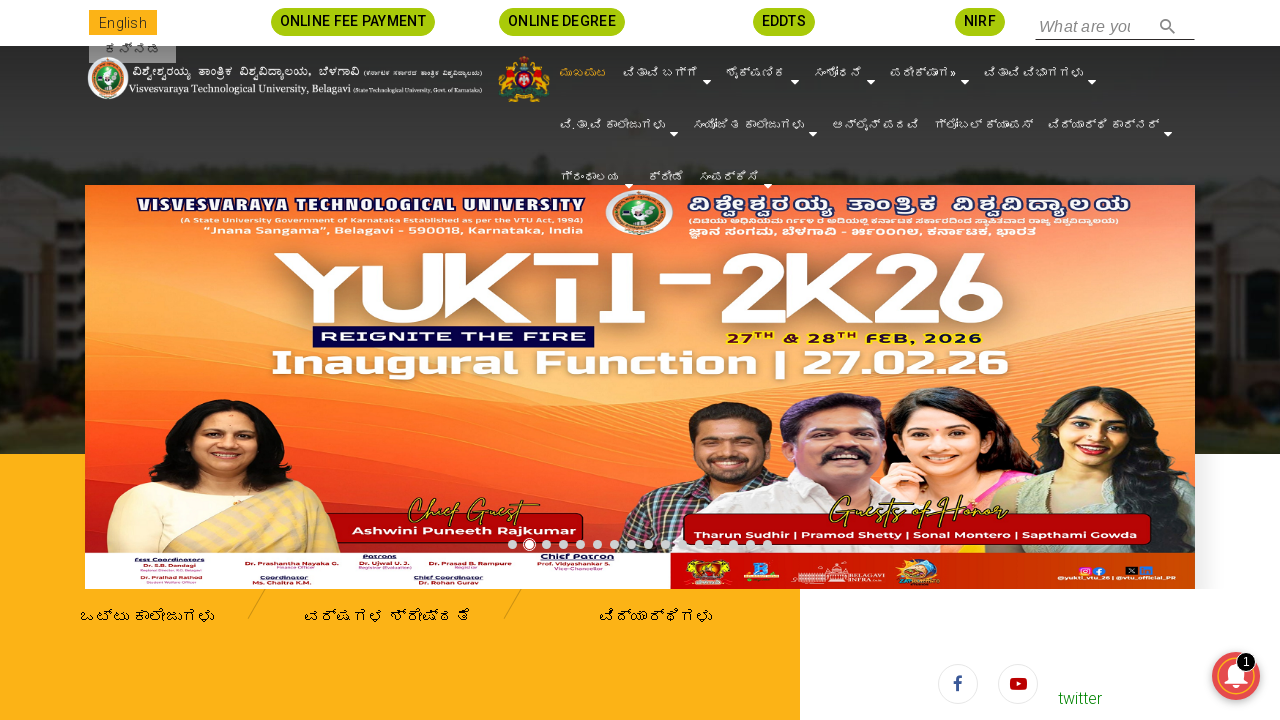